Tests the autosuggest dropdown functionality by typing a partial country name and selecting "India" from the suggestions that appear

Starting URL: https://rahulshettyacademy.com/dropdownsPractise/

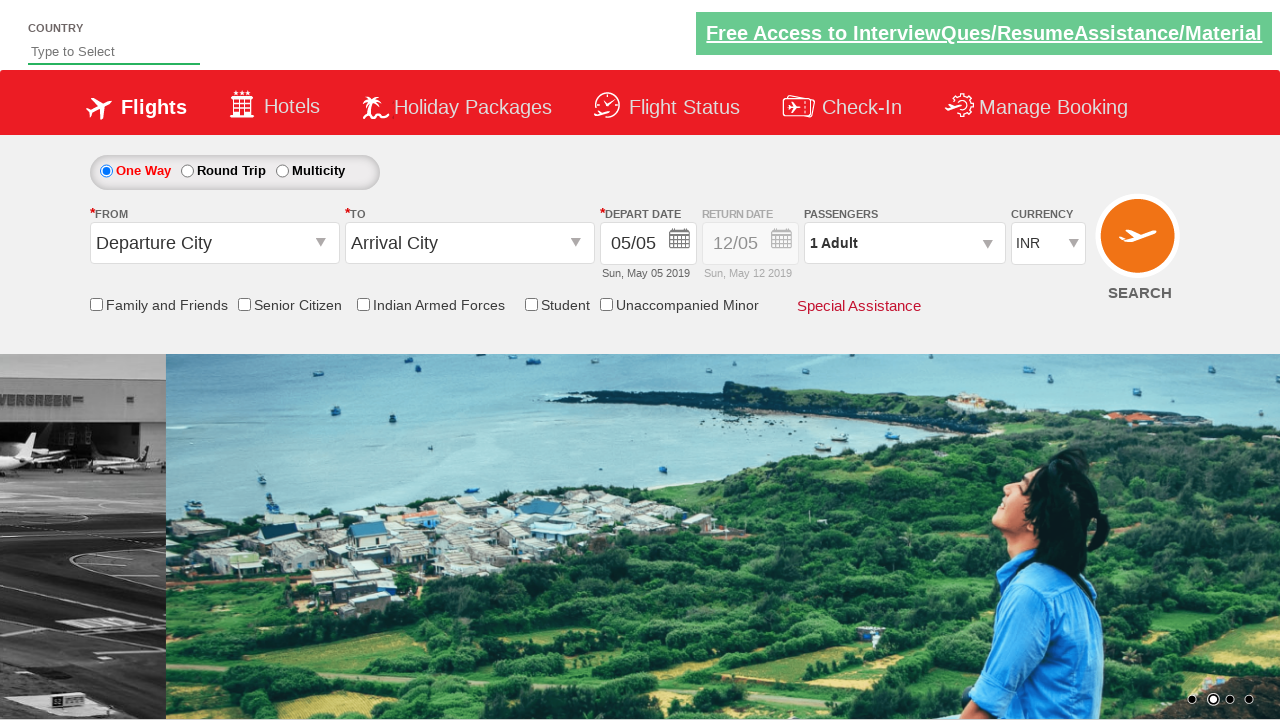

Typed 'ind' in autosuggest field to trigger dropdown suggestions on #autosuggest
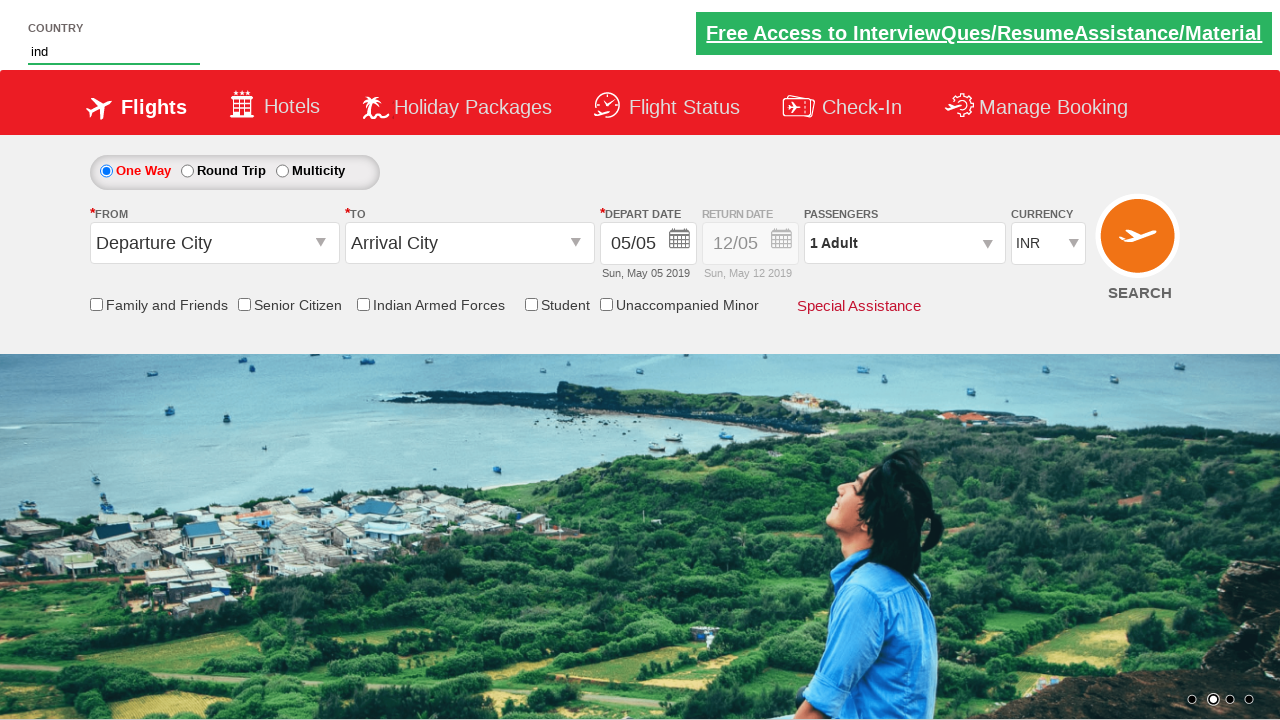

Autosuggest dropdown options loaded
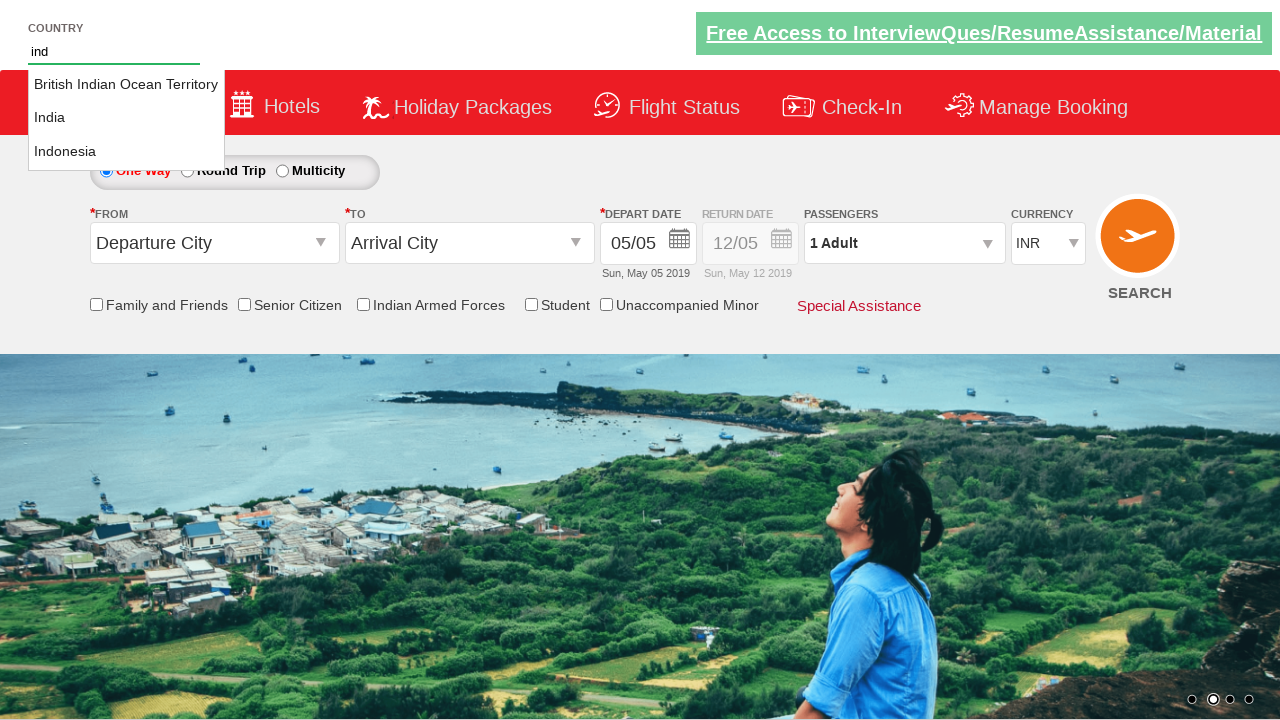

Retrieved all autosuggest option elements
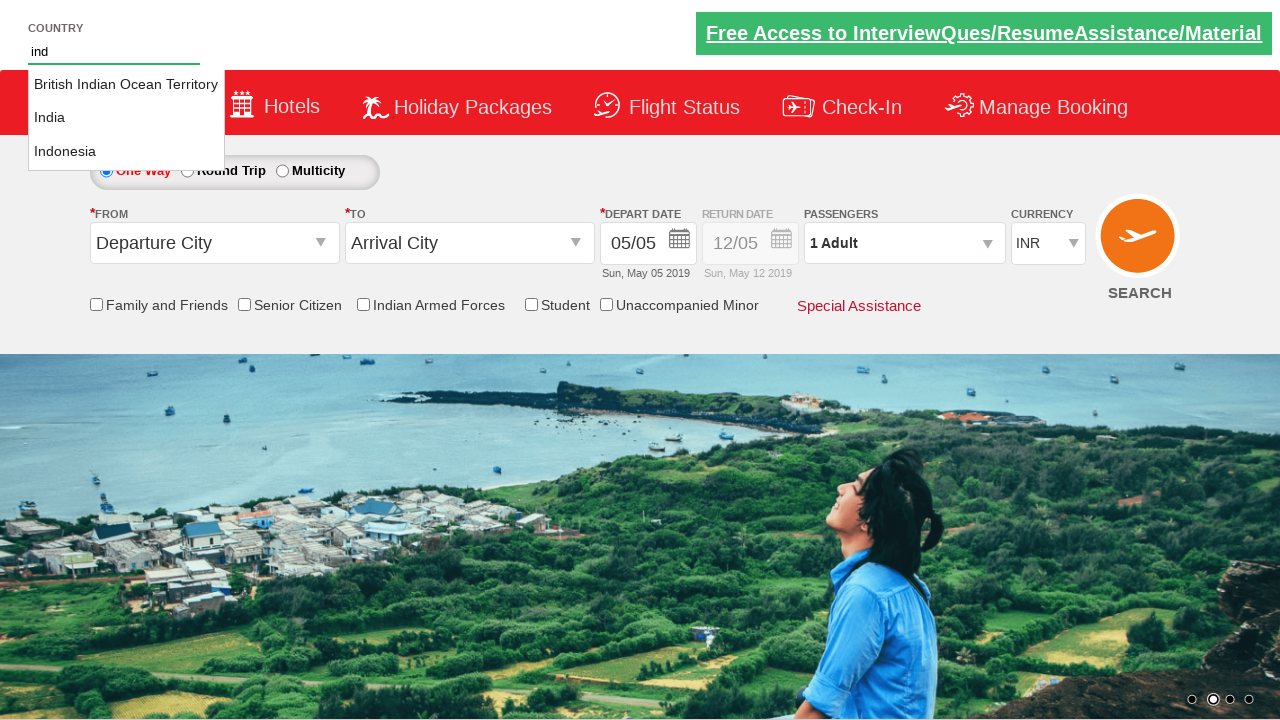

Selected 'India' from autosuggest dropdown at (126, 118) on li.ui-menu-item a >> nth=1
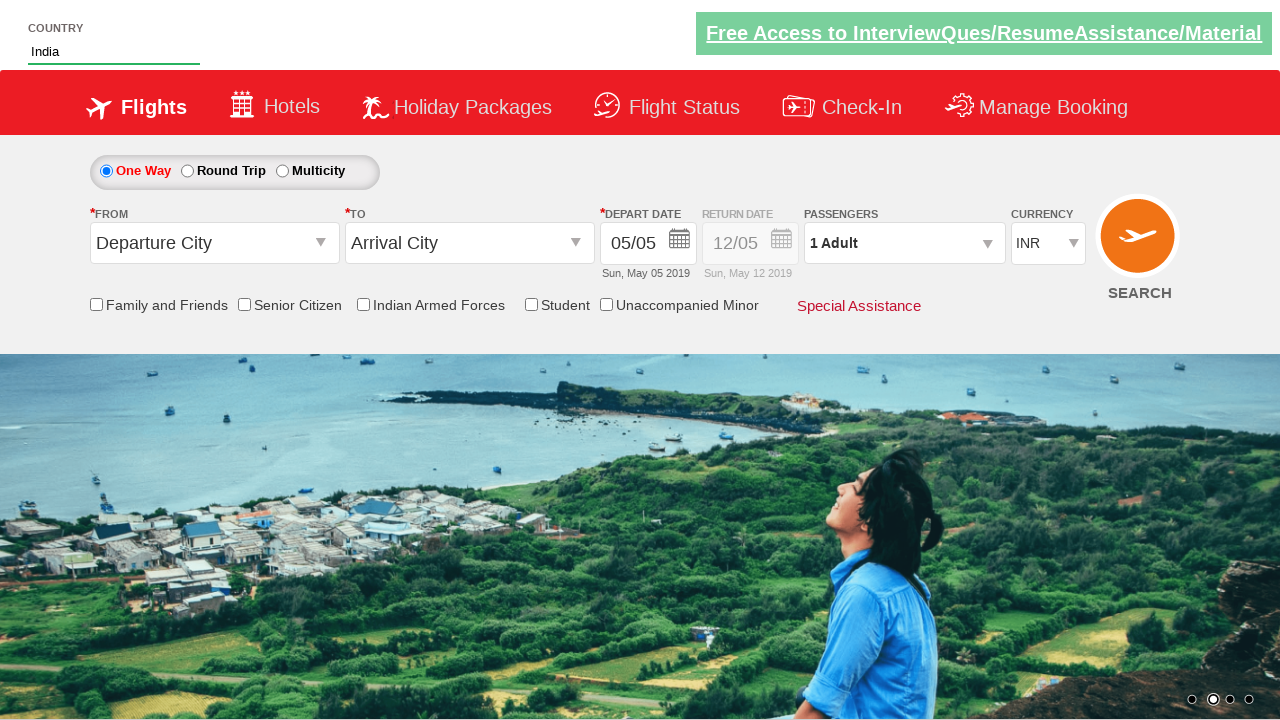

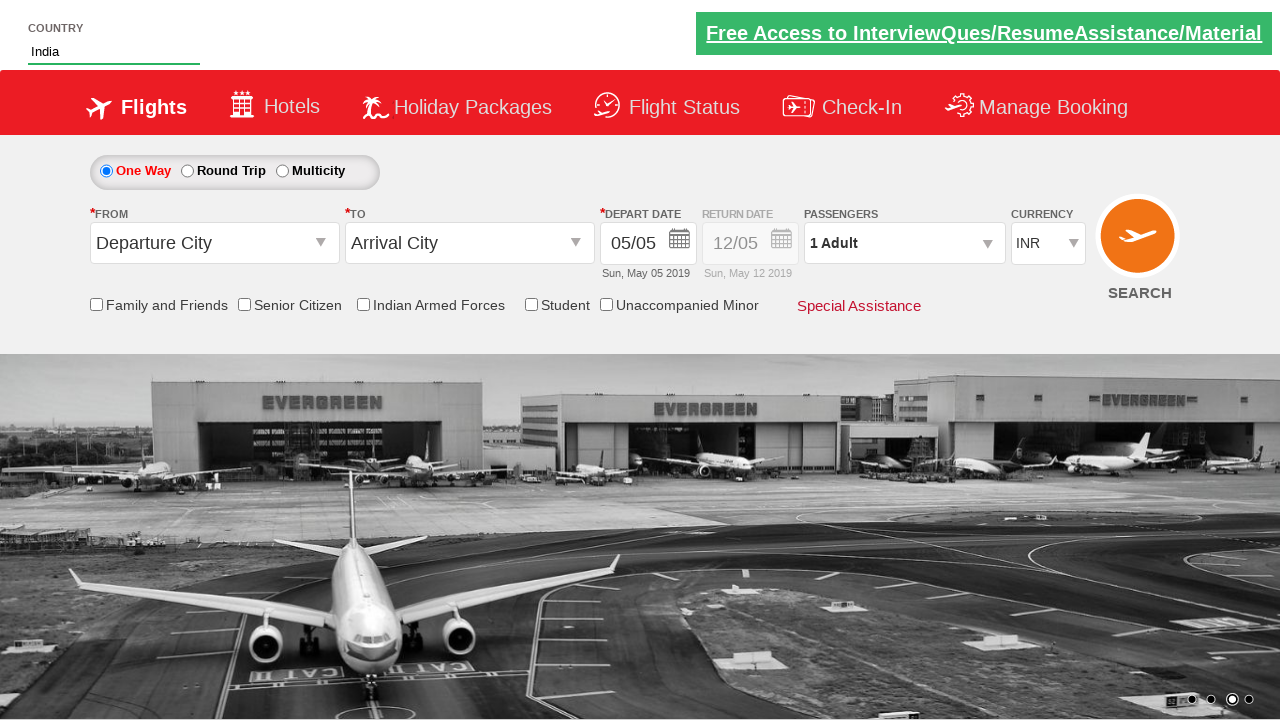